Navigates to TechLearn homepage and waits for the page to load

Starting URL: https://www.techlearn.in/

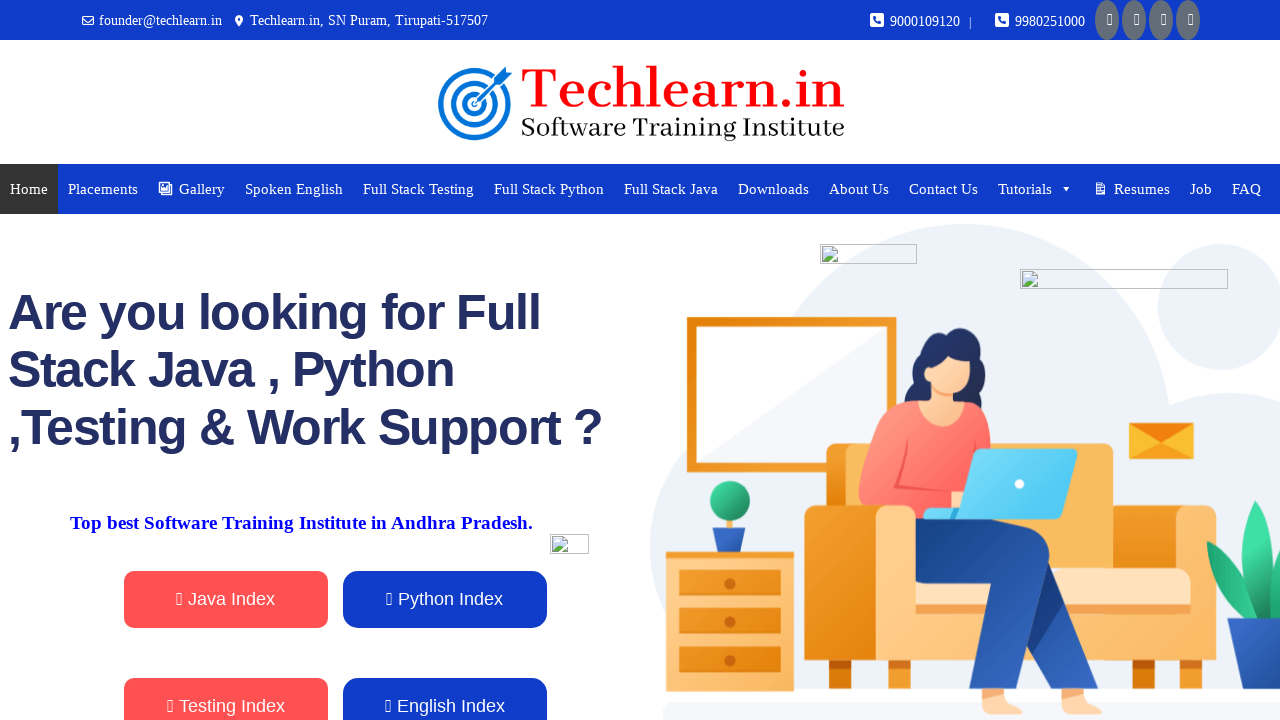

Navigated to TechLearn homepage
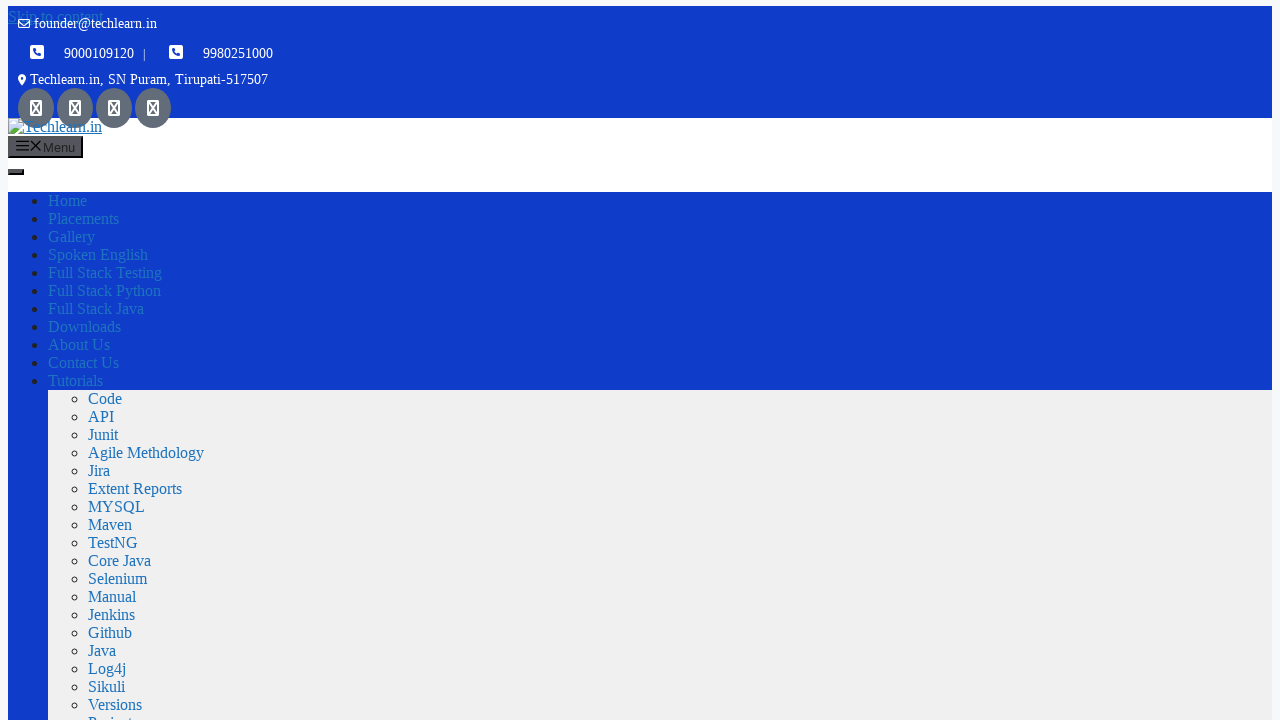

Page DOM content loaded
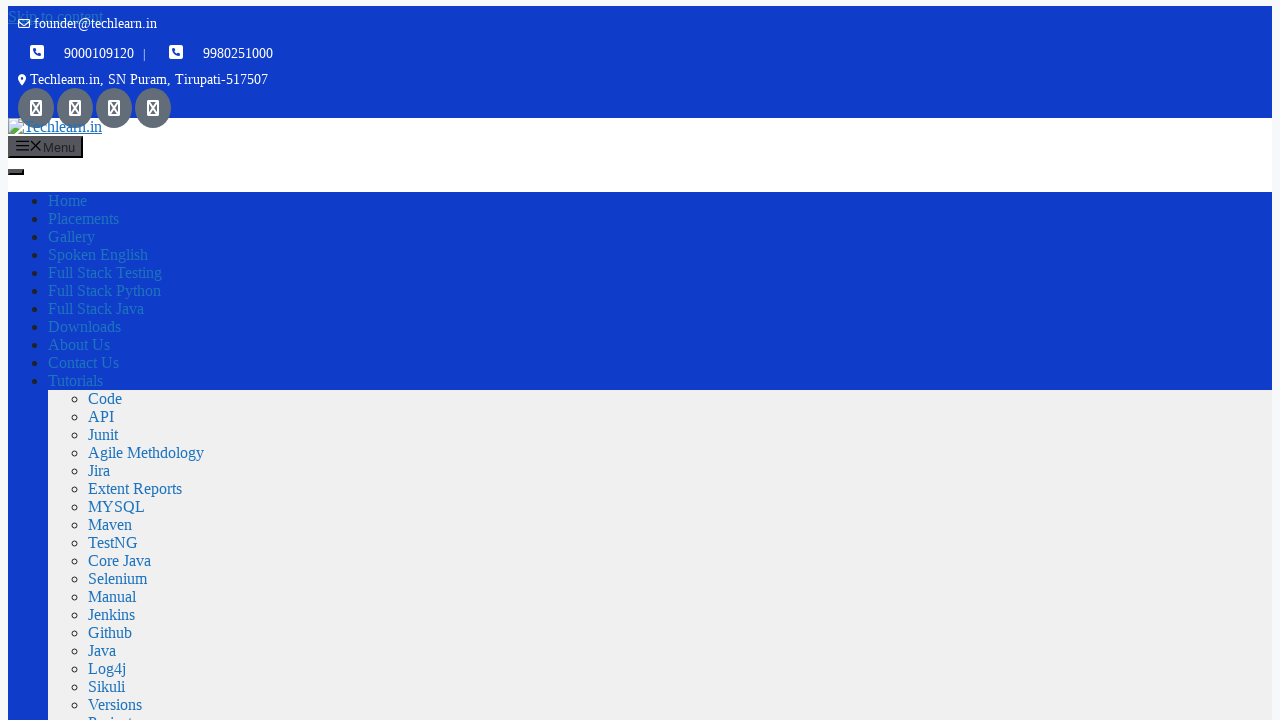

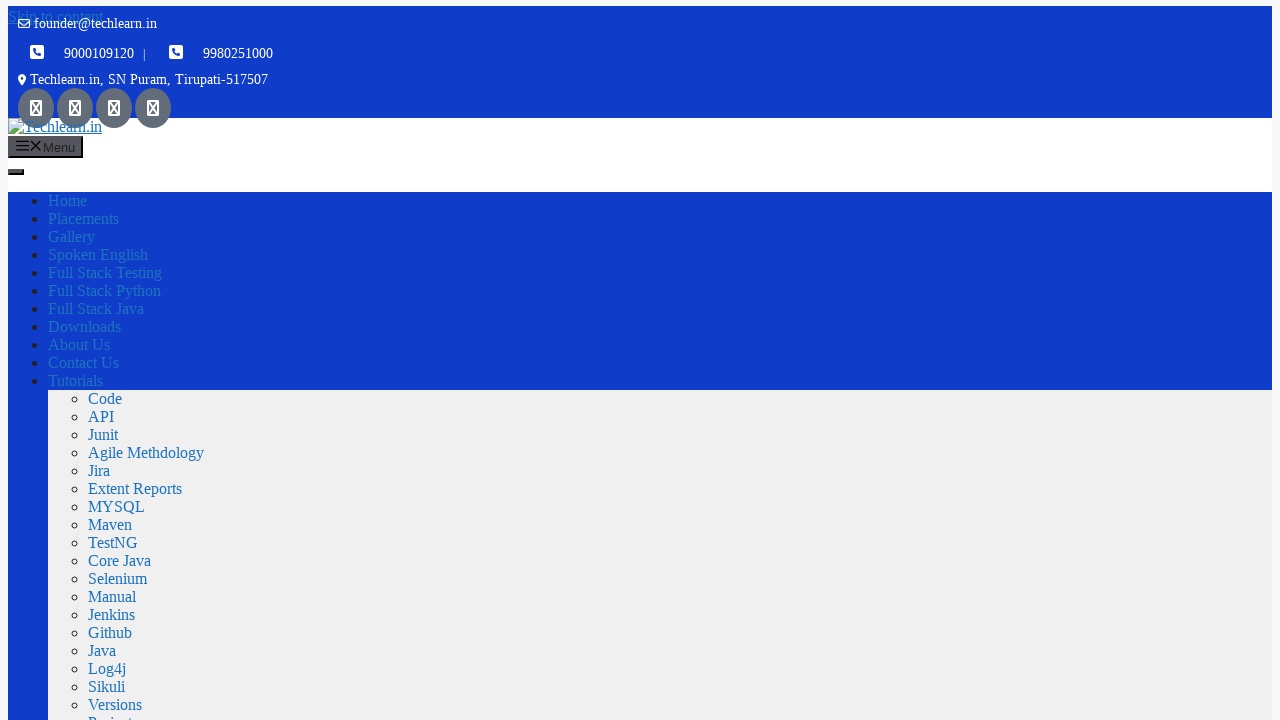